Tests a registration form by filling in first name, last name, and email fields, then submitting the form and verifying successful registration

Starting URL: http://suninjuly.github.io/registration1.html

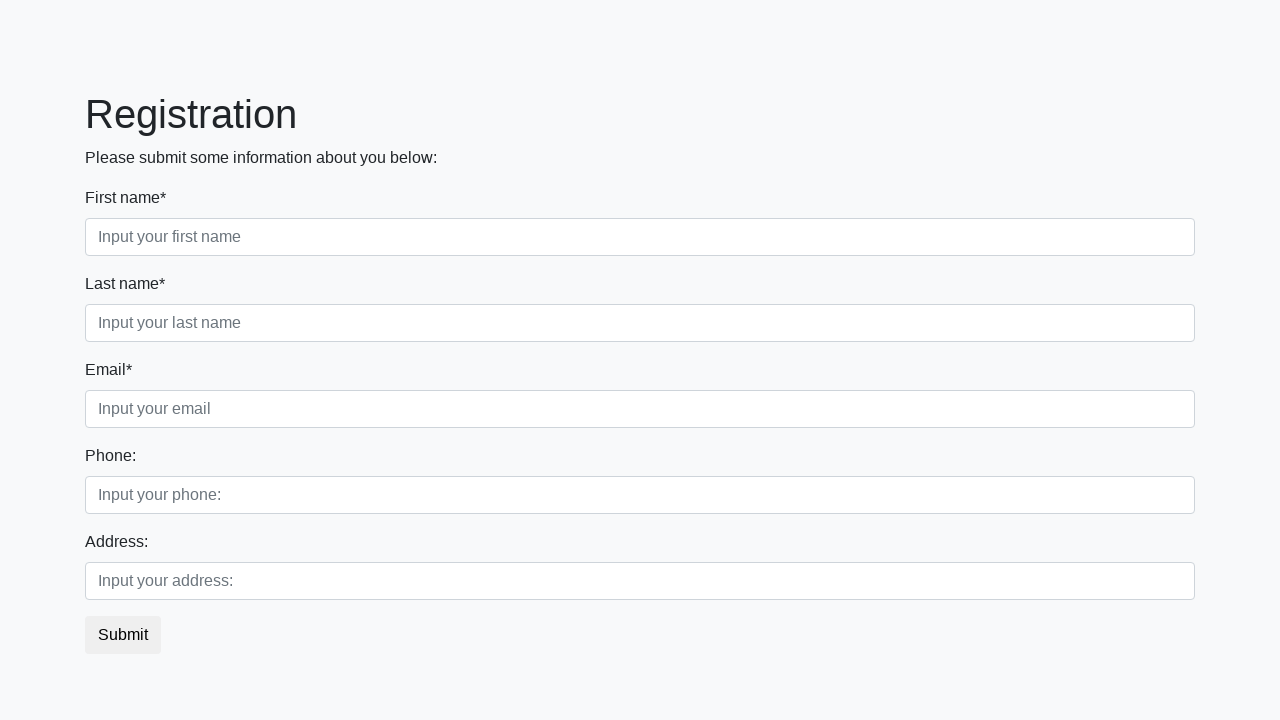

Filled first name field with 'John' on .first_block .first_class input
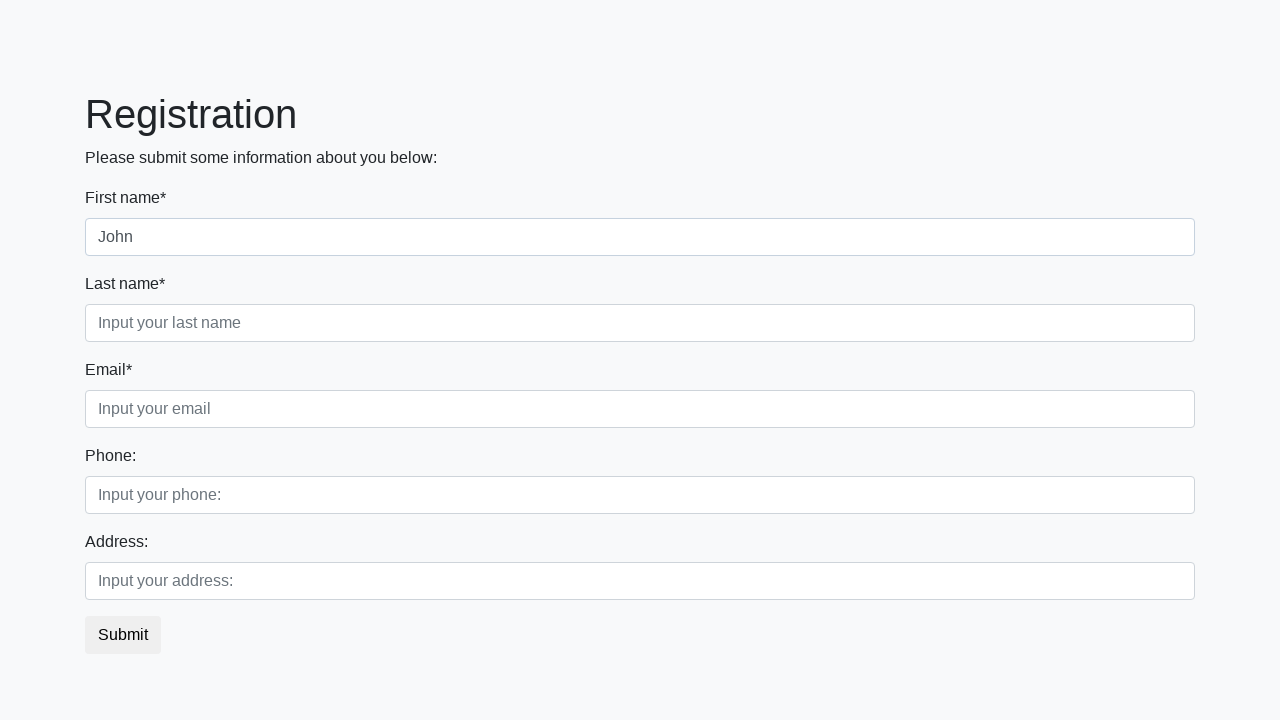

Filled last name field with 'Smith' on .first_block .second_class input
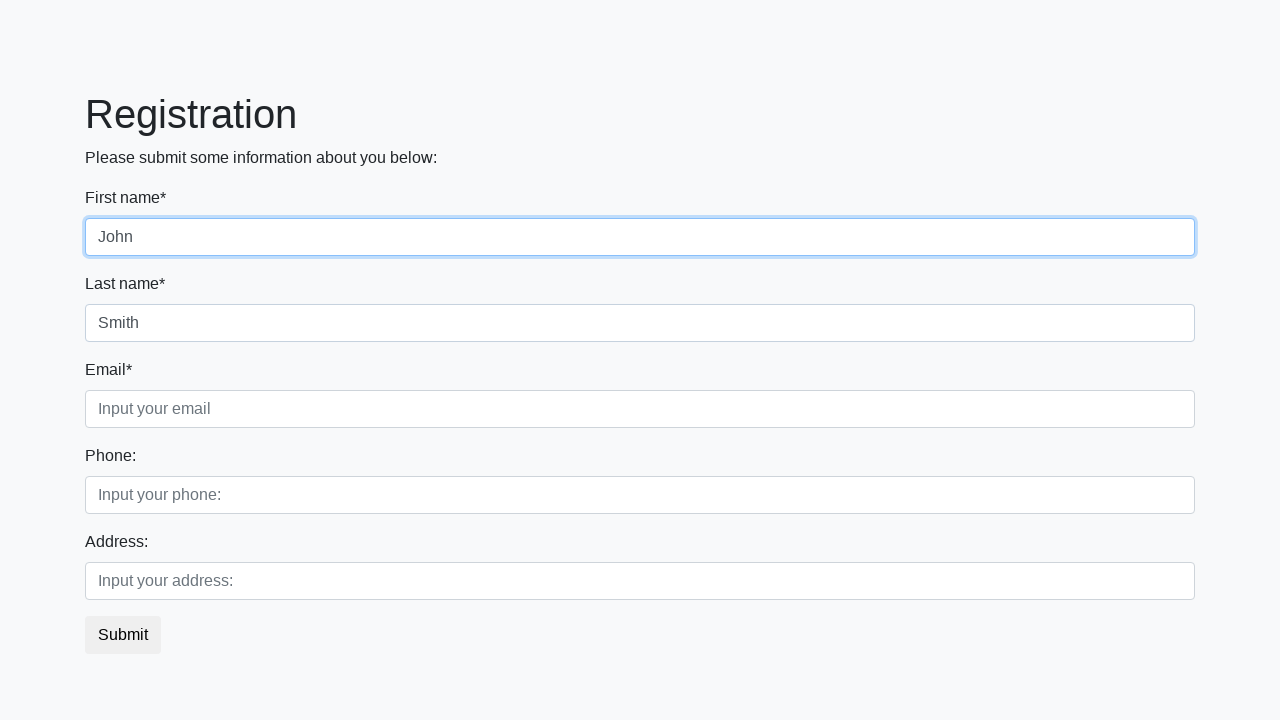

Filled email field with 'john.smith@example.com' on .first_block .third_class input
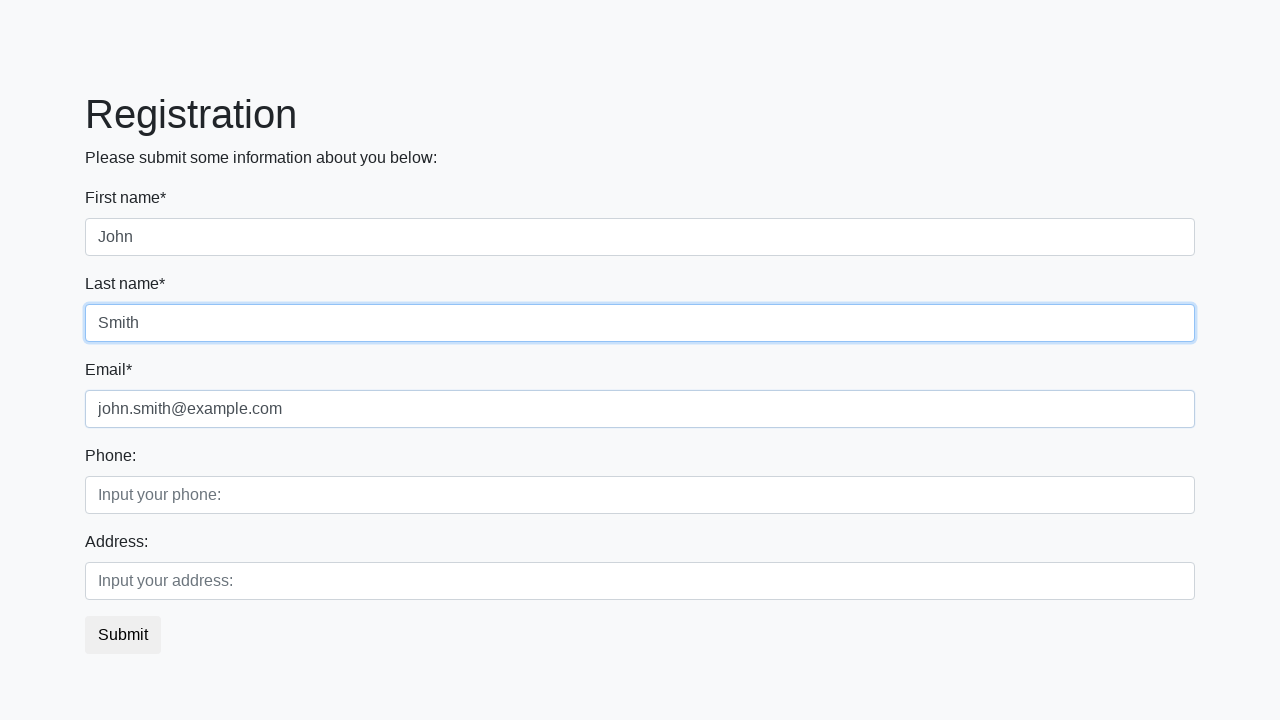

Clicked submit button to register at (123, 635) on .btn-default
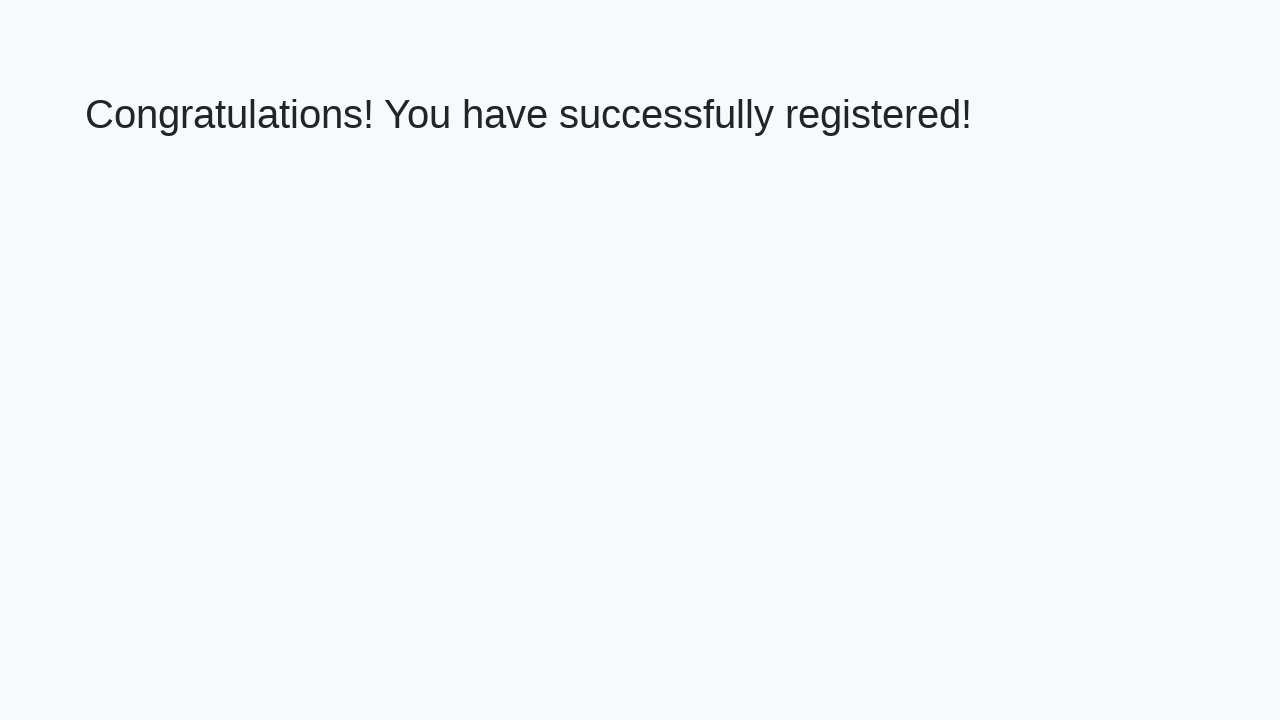

Success message heading loaded
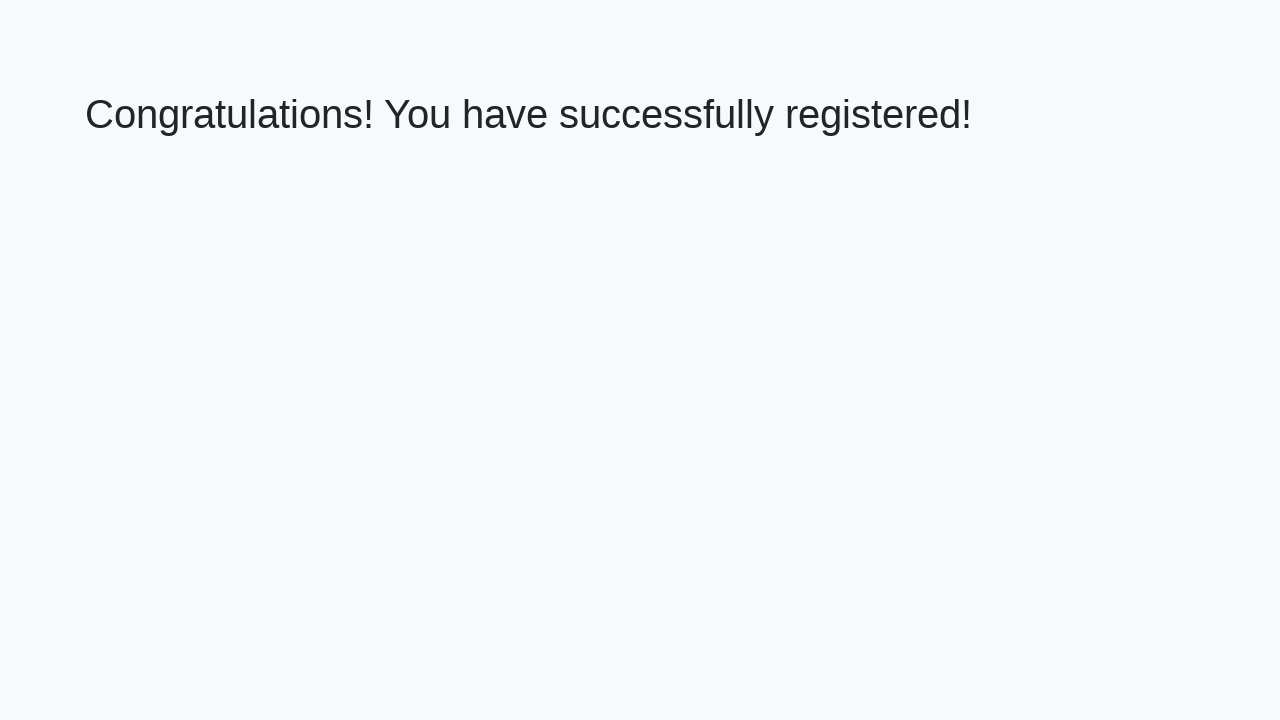

Verified successful registration message
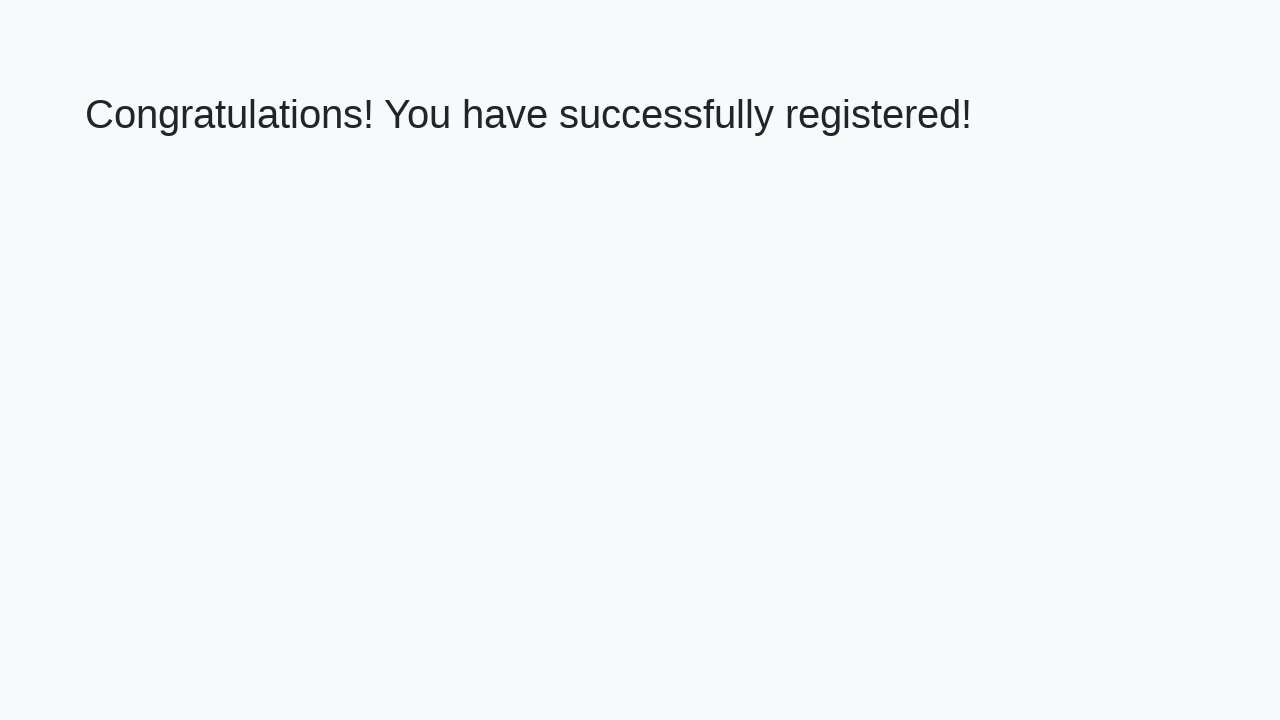

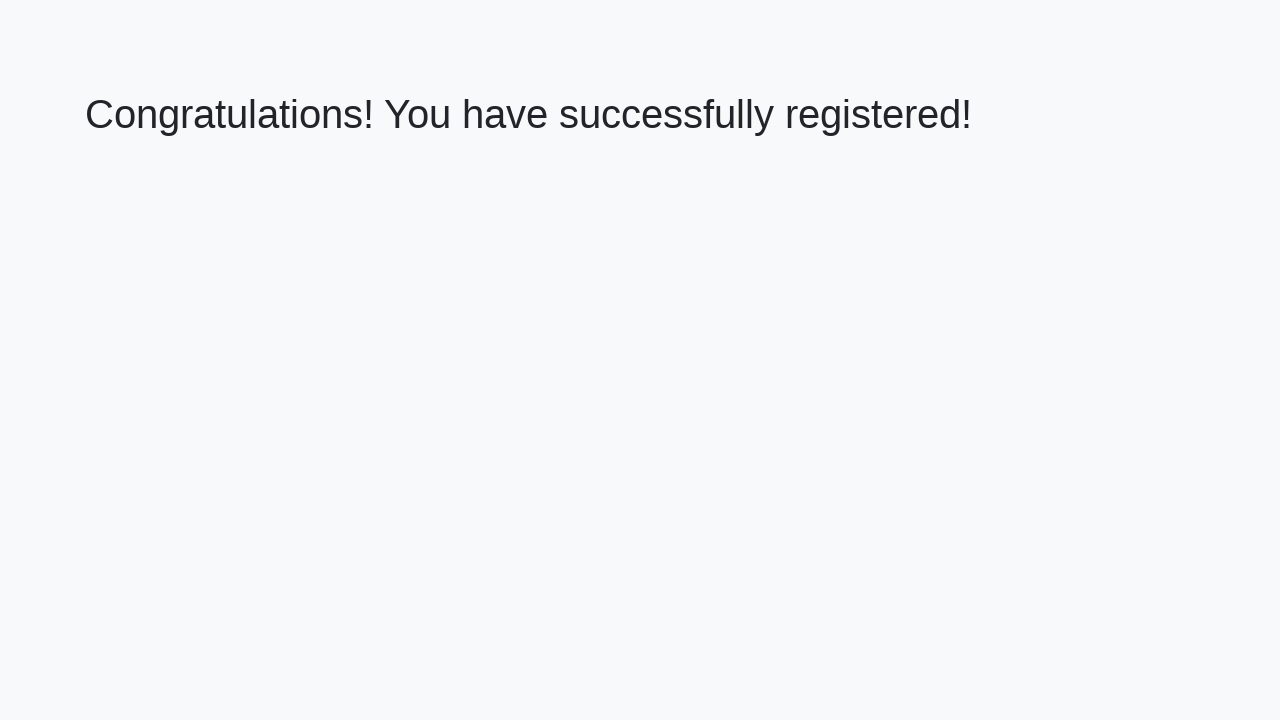